Navigates to Van Gogh Museum collection page and performs infinite scrolling to load all artwork items on the page

Starting URL: https://www.vangoghmuseum.nl/en/collection?q=&Type=print&Artist=Vincent+van+Gogh

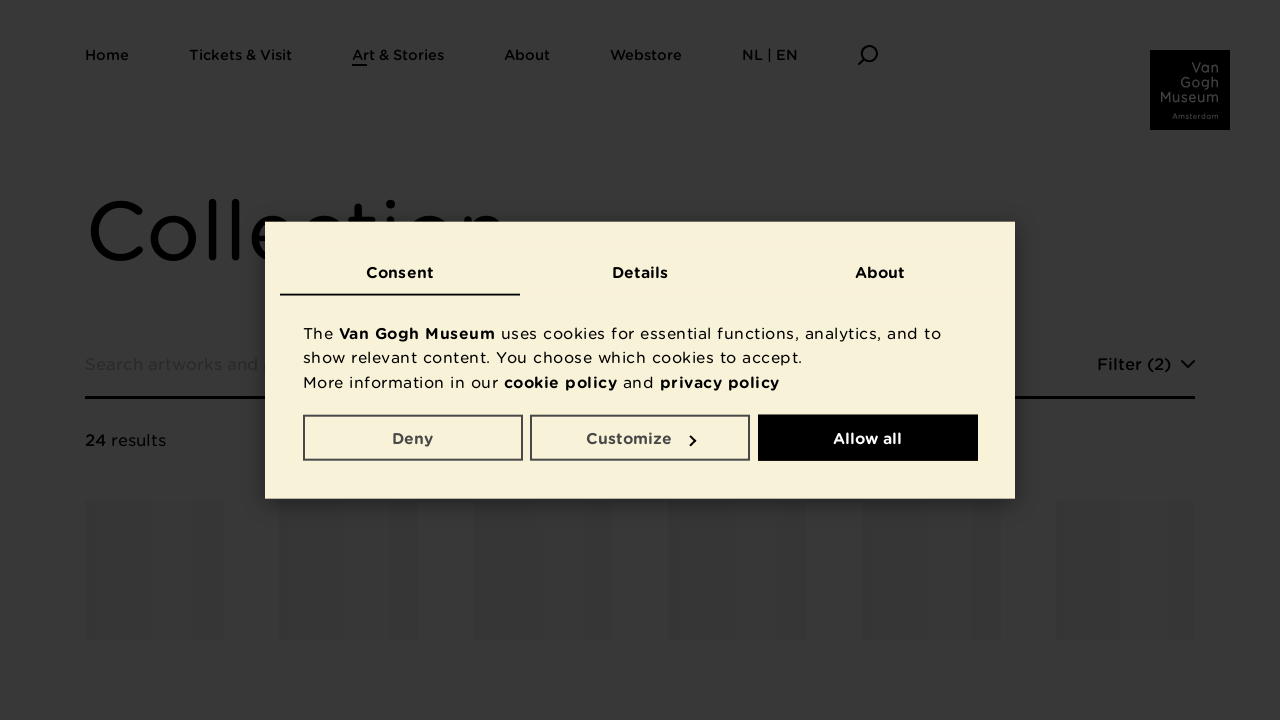

Retrieved initial scroll height of the page
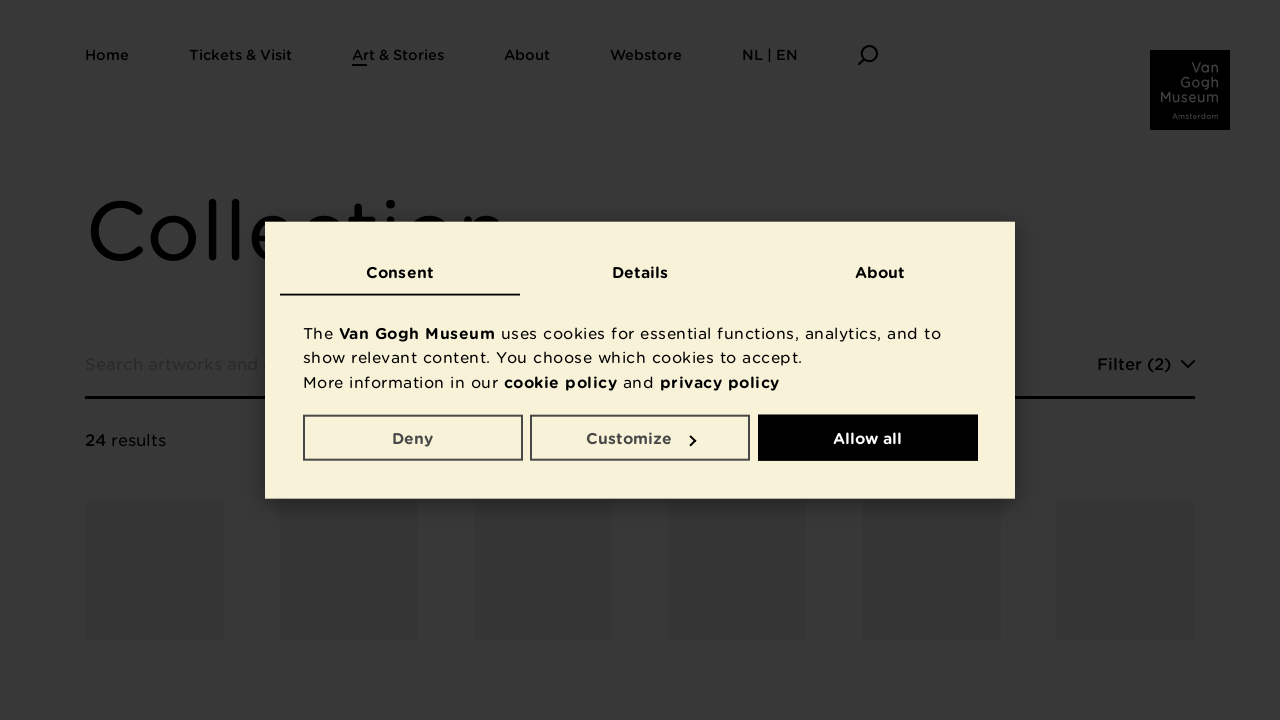

Scrolled to bottom of page
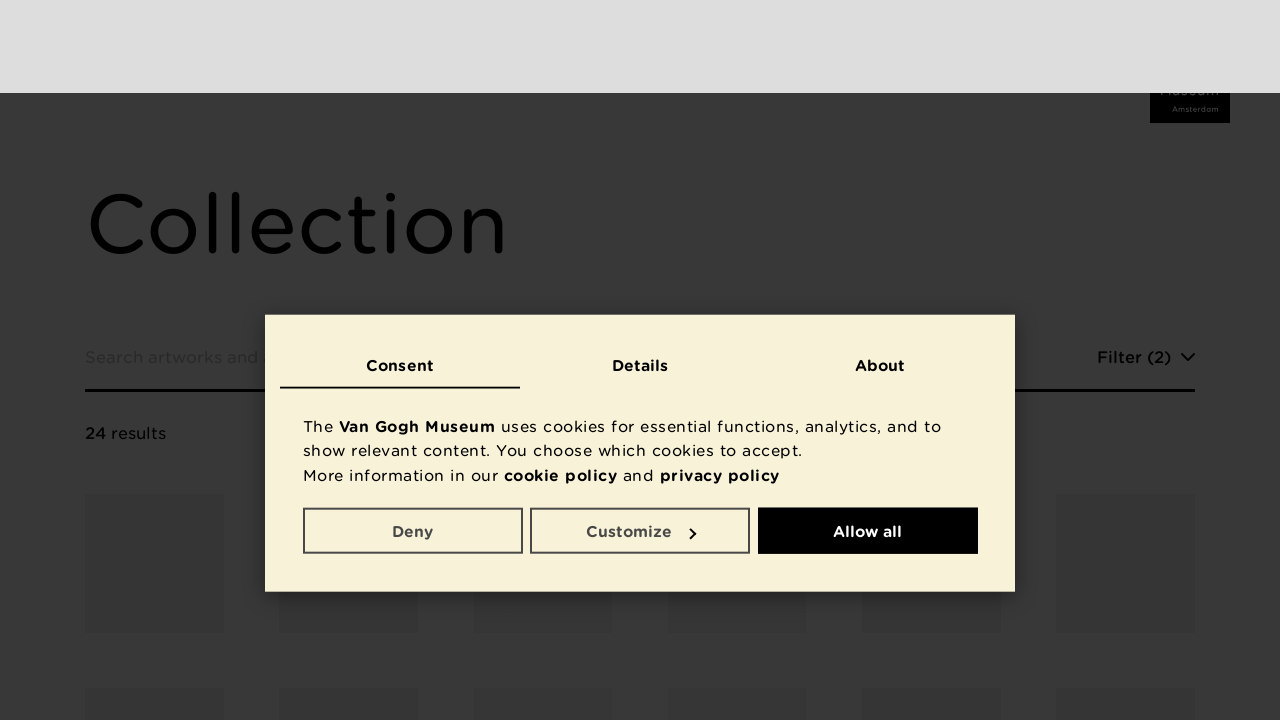

Waited 3 seconds for new content to load
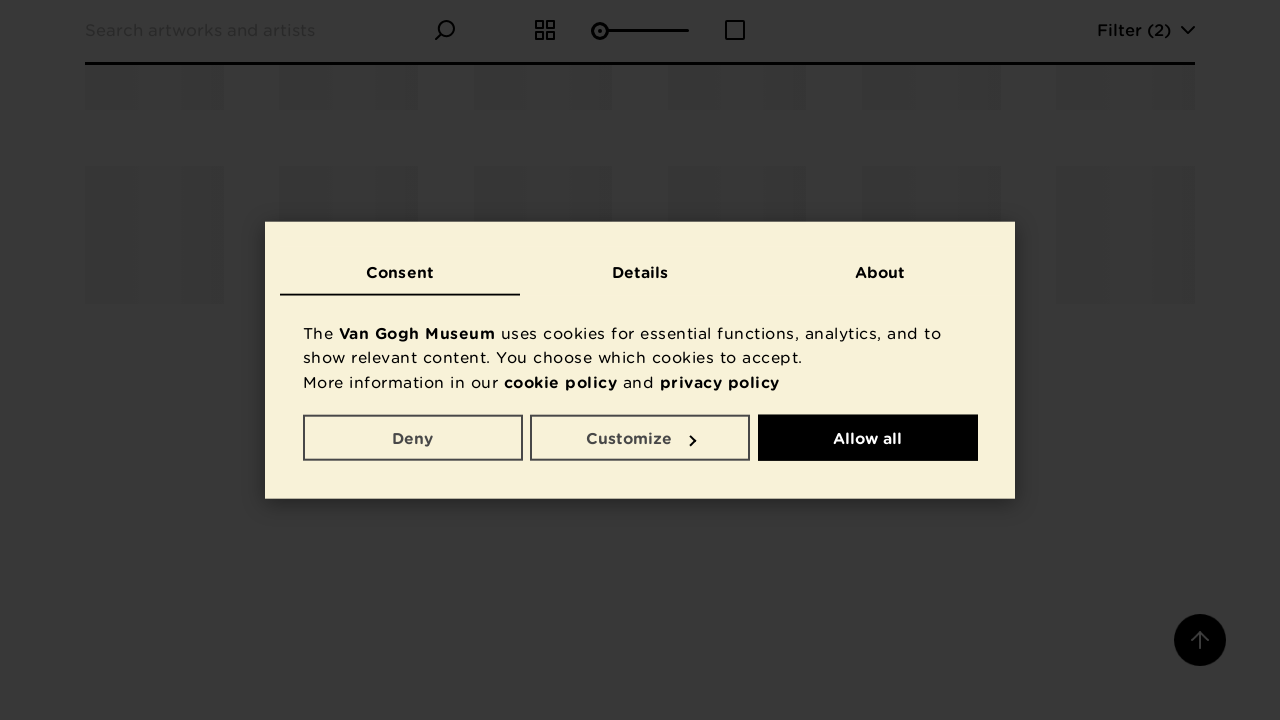

Retrieved current scroll height to check for new content
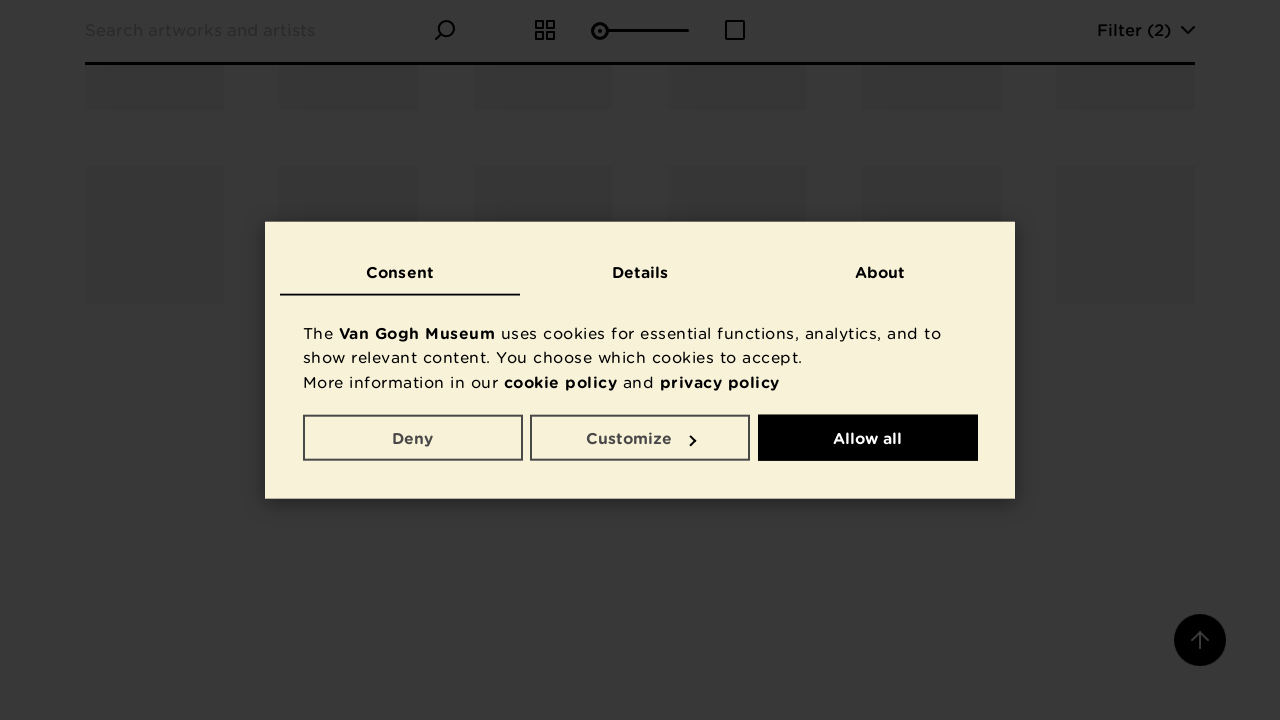

Reached end of infinite scroll - no new content loaded
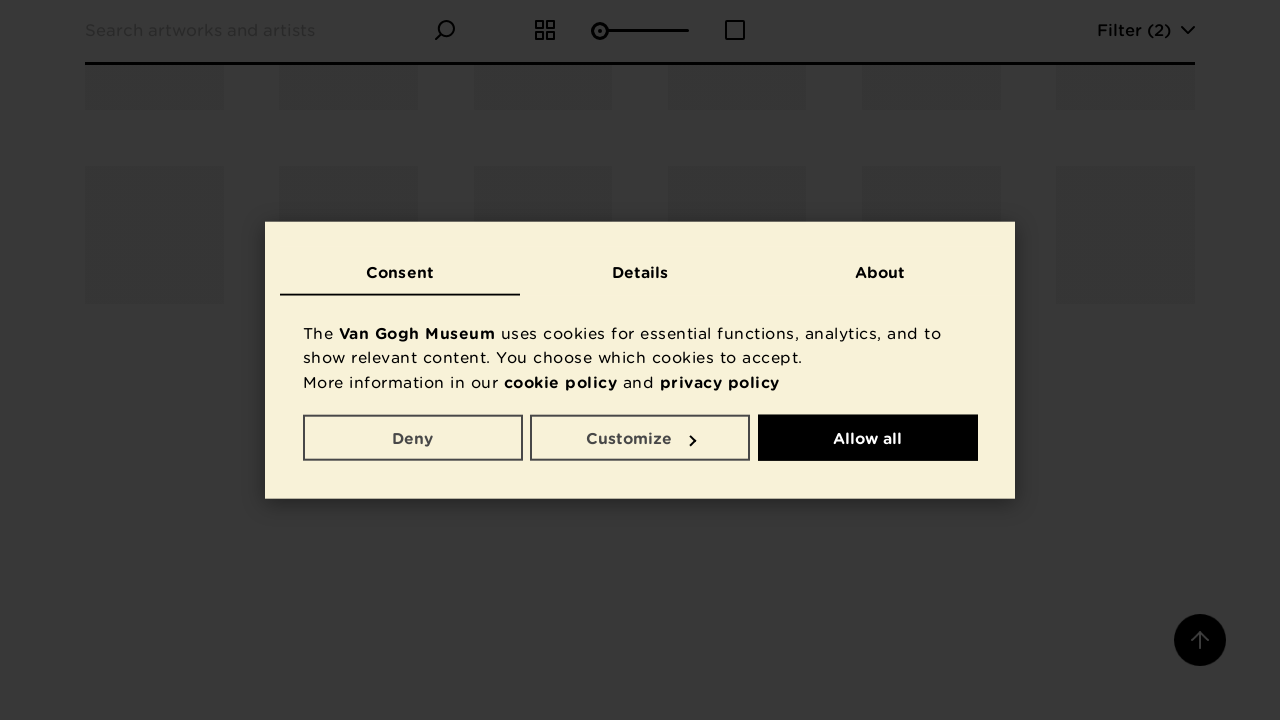

All collection artwork items are now visible on the page
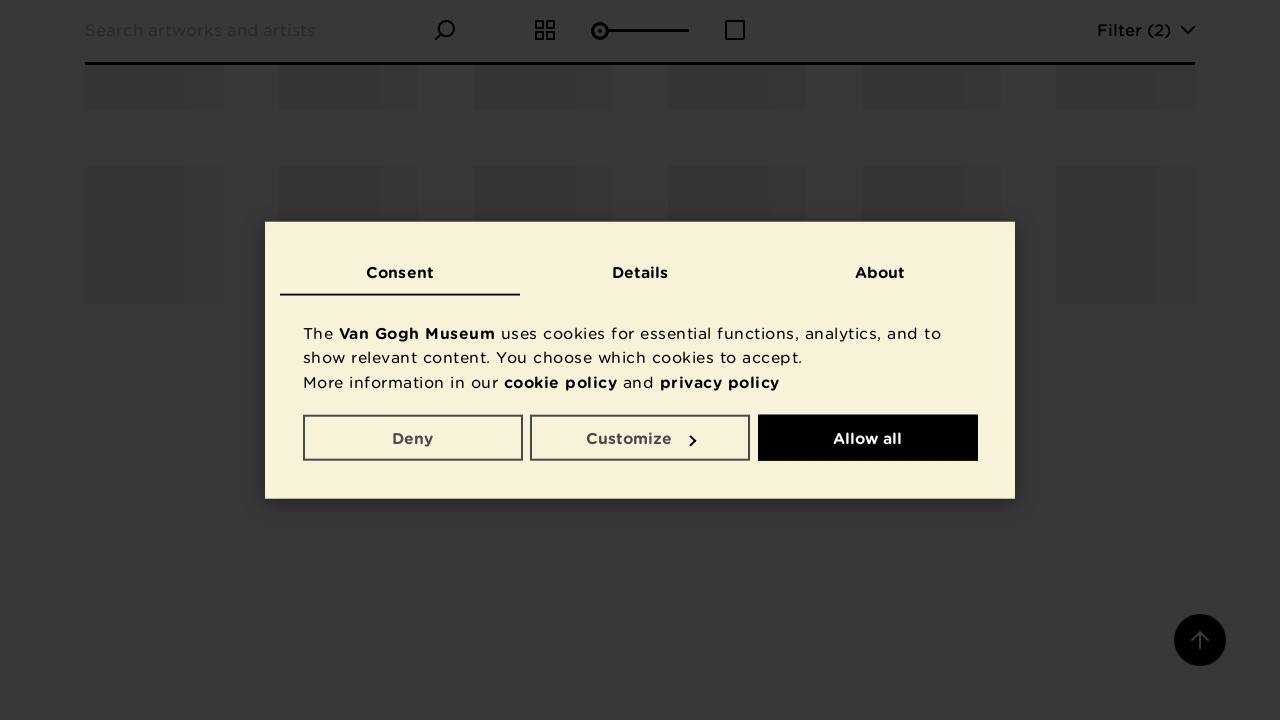

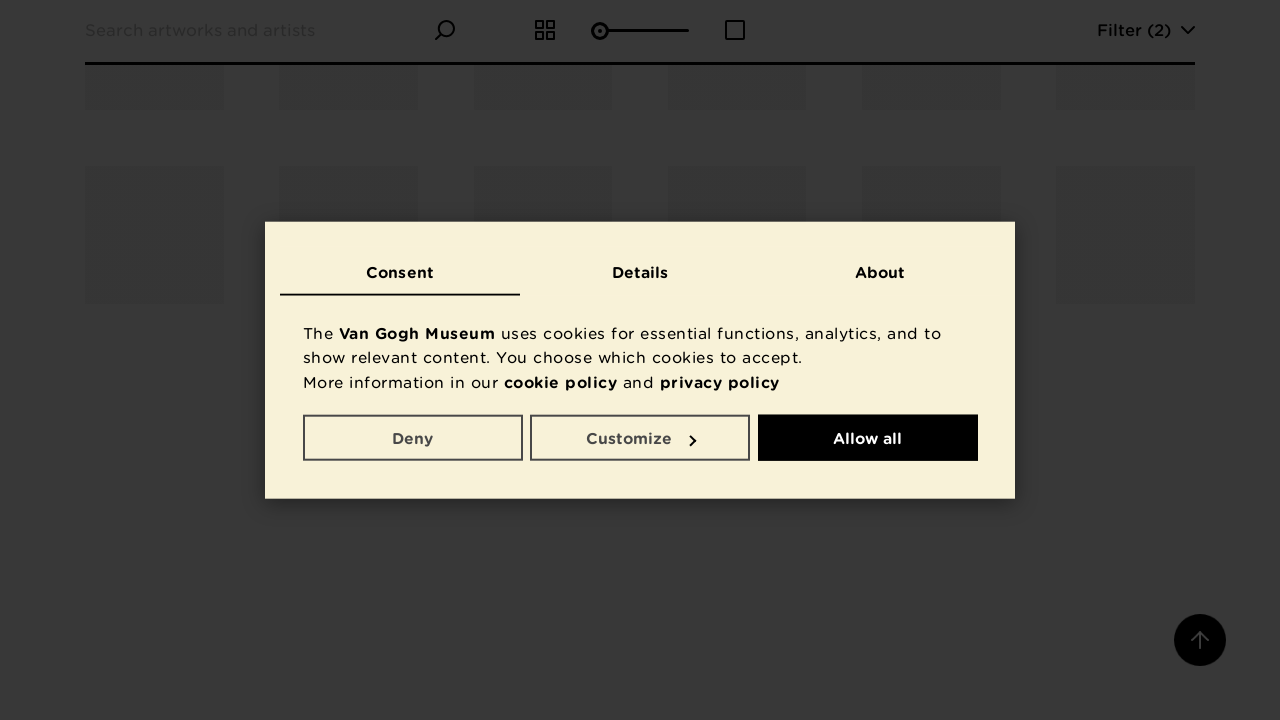